Tests multi-level dropdown menu navigation by hovering over nested menu items and clicking on the deepest sub-item

Starting URL: https://demoqa.com/menu

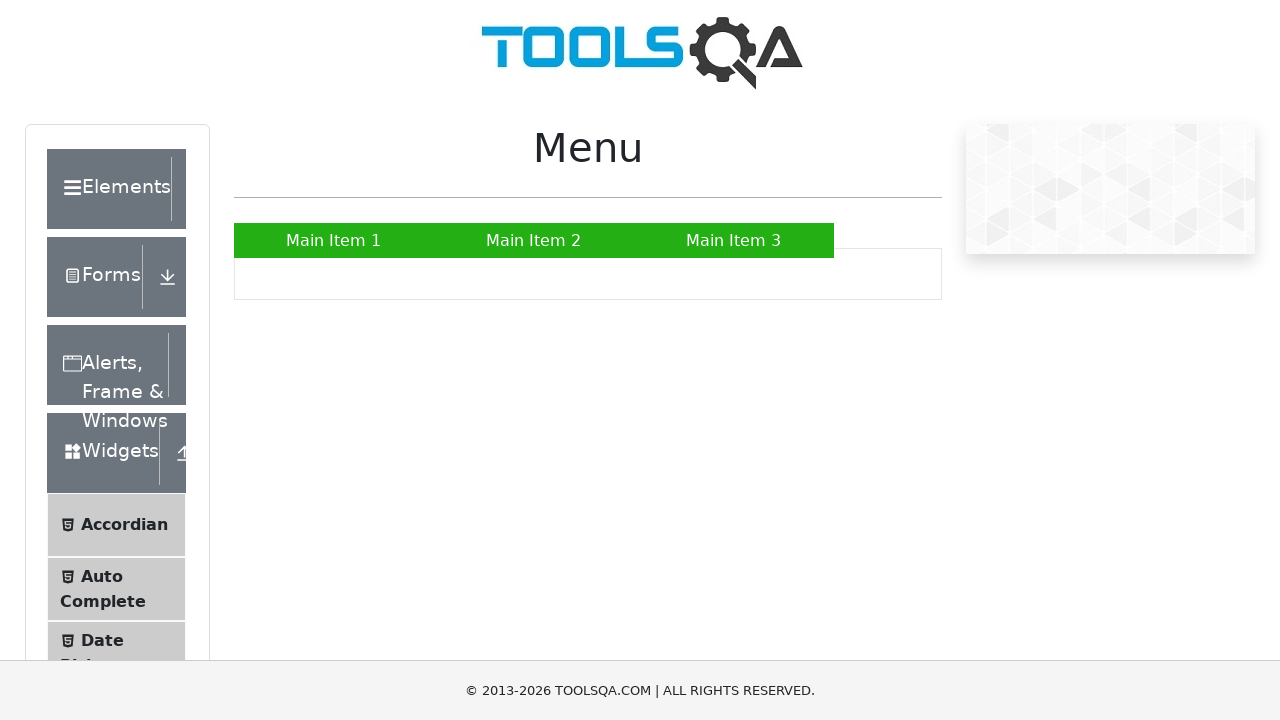

Main Item 2 menu element is visible
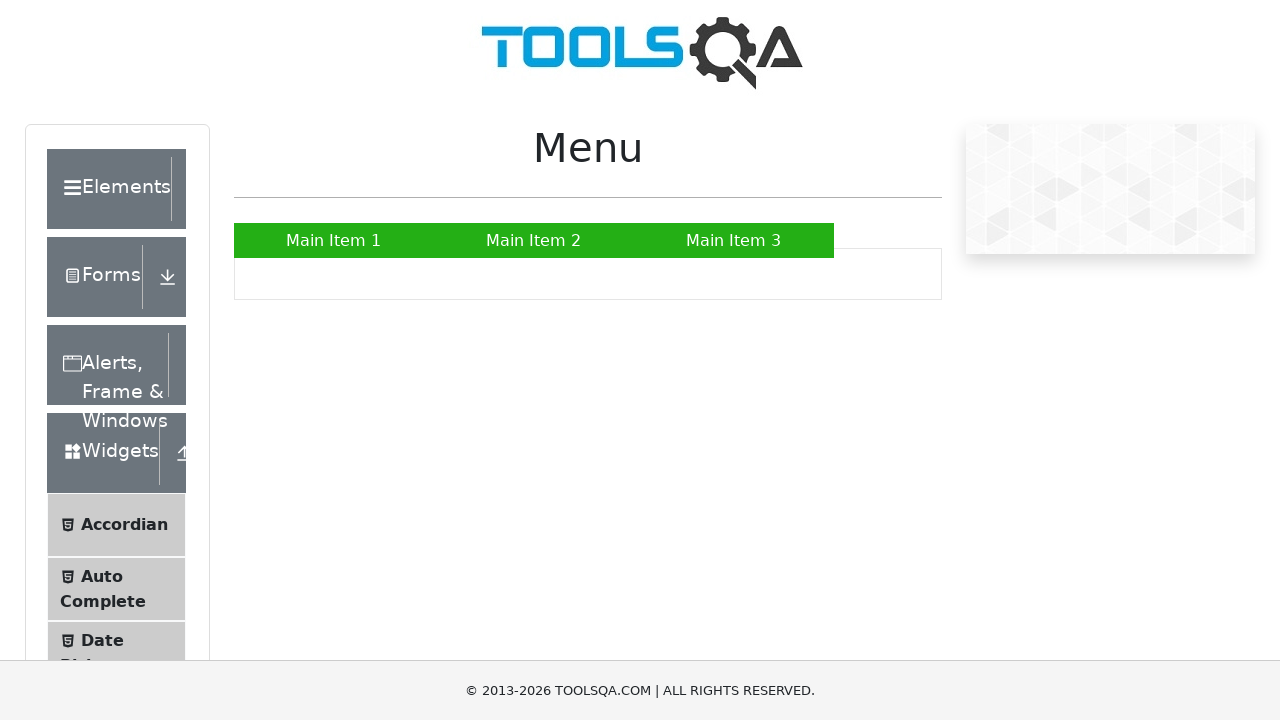

Hovered over Main Item 2 to reveal submenu at (534, 240) on xpath=//*[text()='Main Item 2']
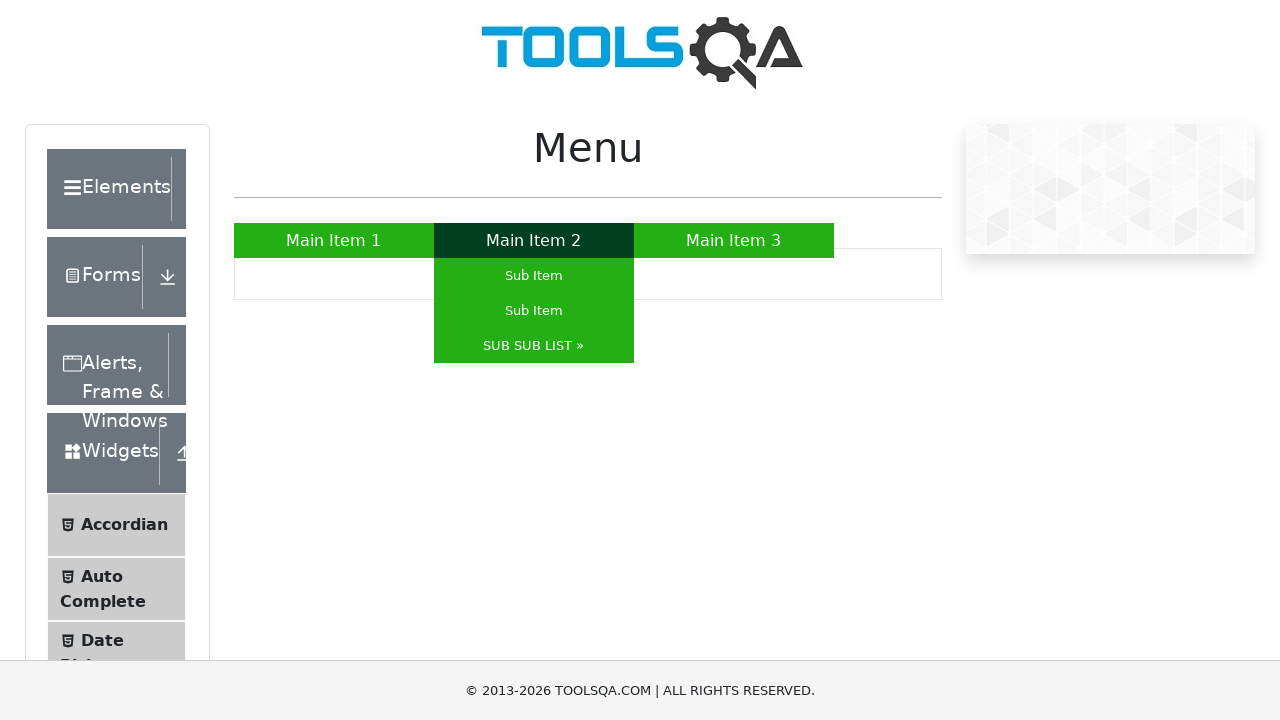

SUB SUB LIST submenu item is visible
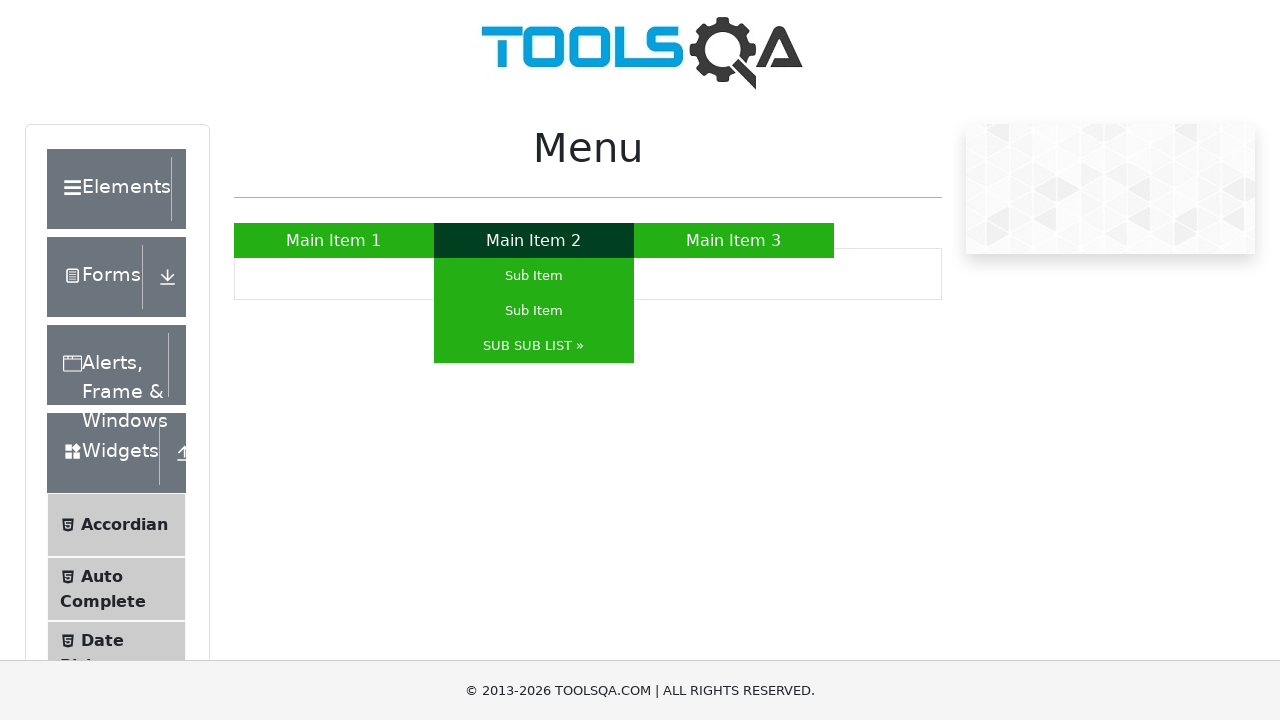

Hovered over SUB SUB LIST to reveal nested submenu at (534, 346) on xpath=//*[text()='SUB SUB LIST »']
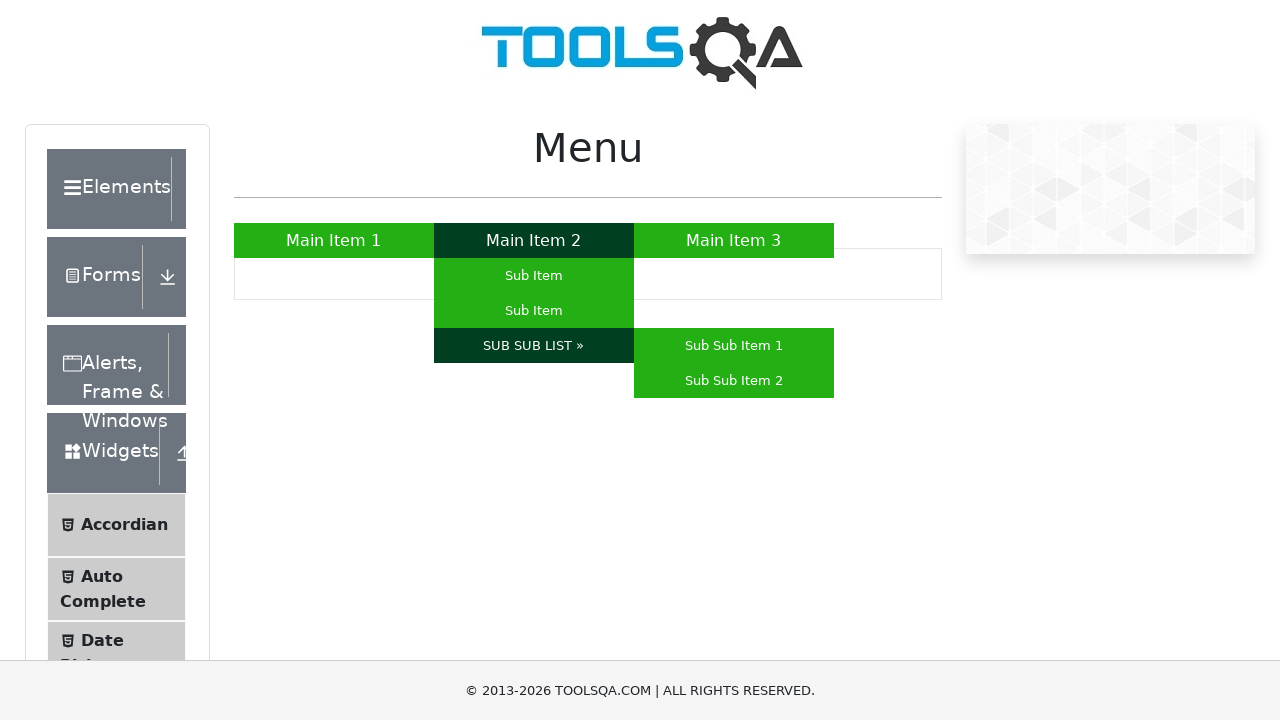

Sub Sub Item 2 nested menu item is visible
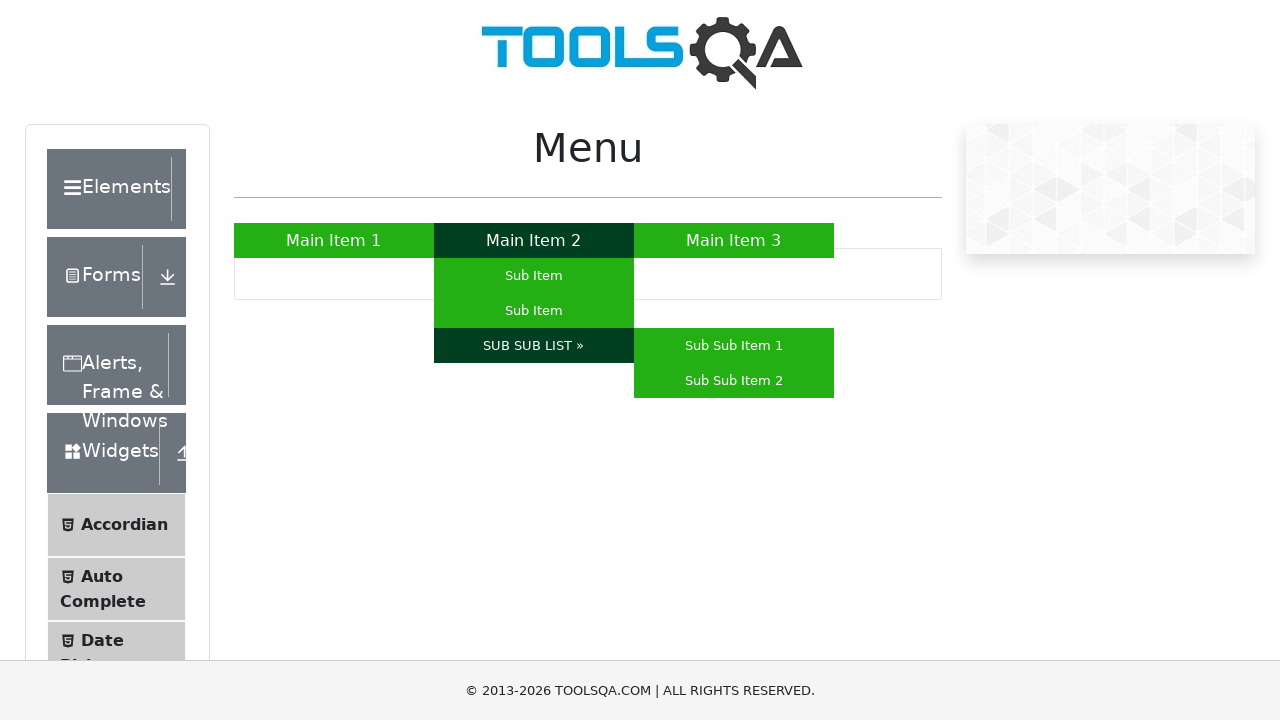

Clicked on Sub Sub Item 2 to complete multi-level dropdown navigation at (734, 380) on xpath=//*[text()='Sub Sub Item 2']
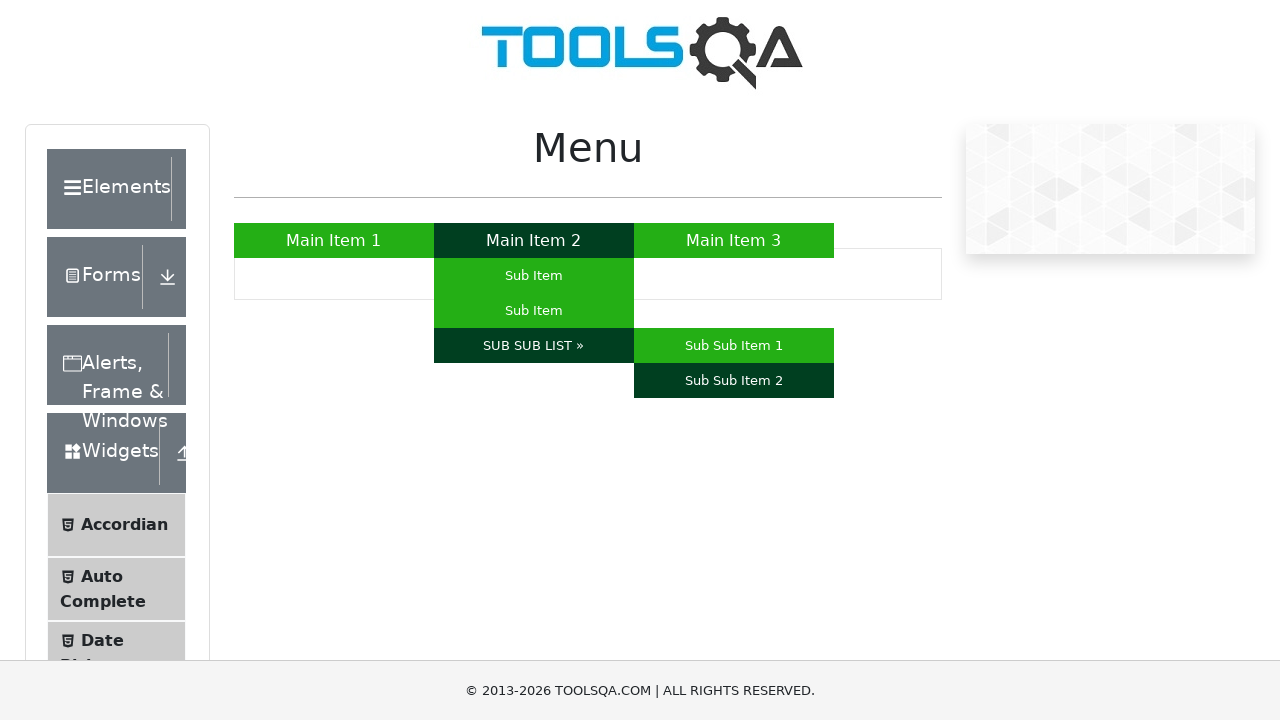

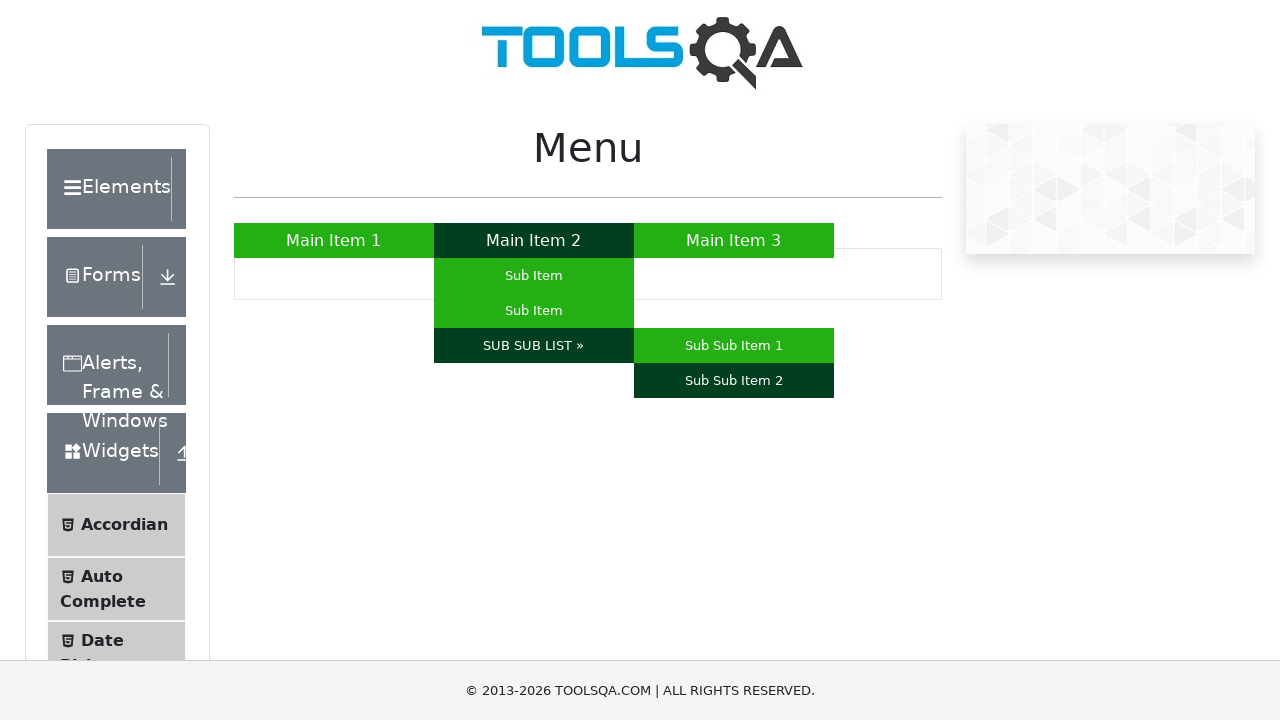